Tests that clicking the Due column header sorts the table data in ascending order by verifying the values are properly ordered.

Starting URL: http://the-internet.herokuapp.com/tables

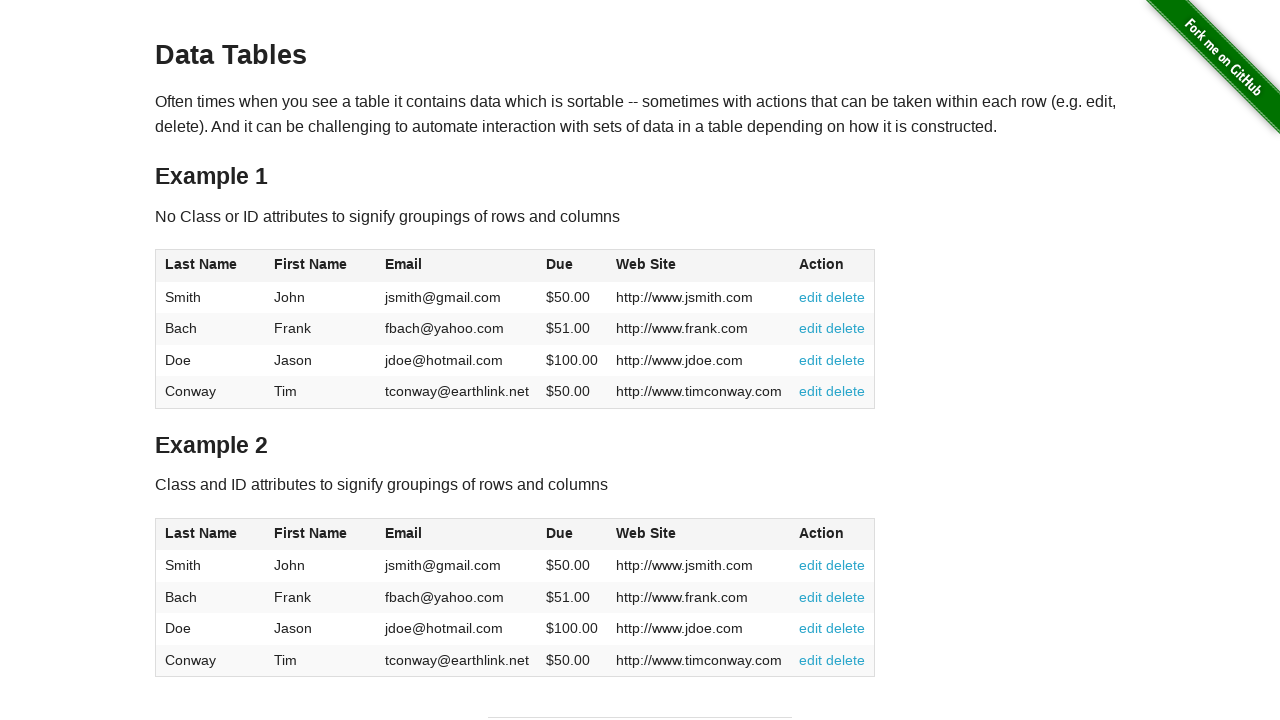

Clicked Due column header to sort in ascending order at (572, 266) on #table1 thead tr th:nth-of-type(4)
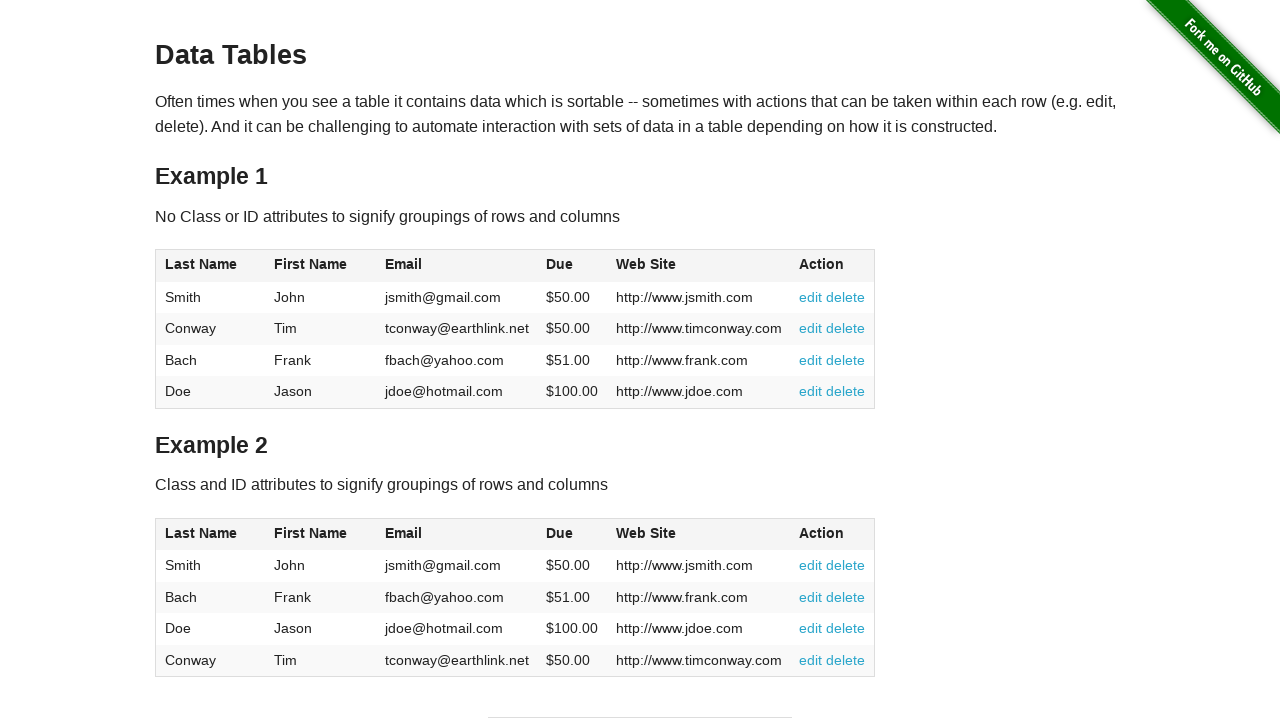

Table loaded with sorted Due column data
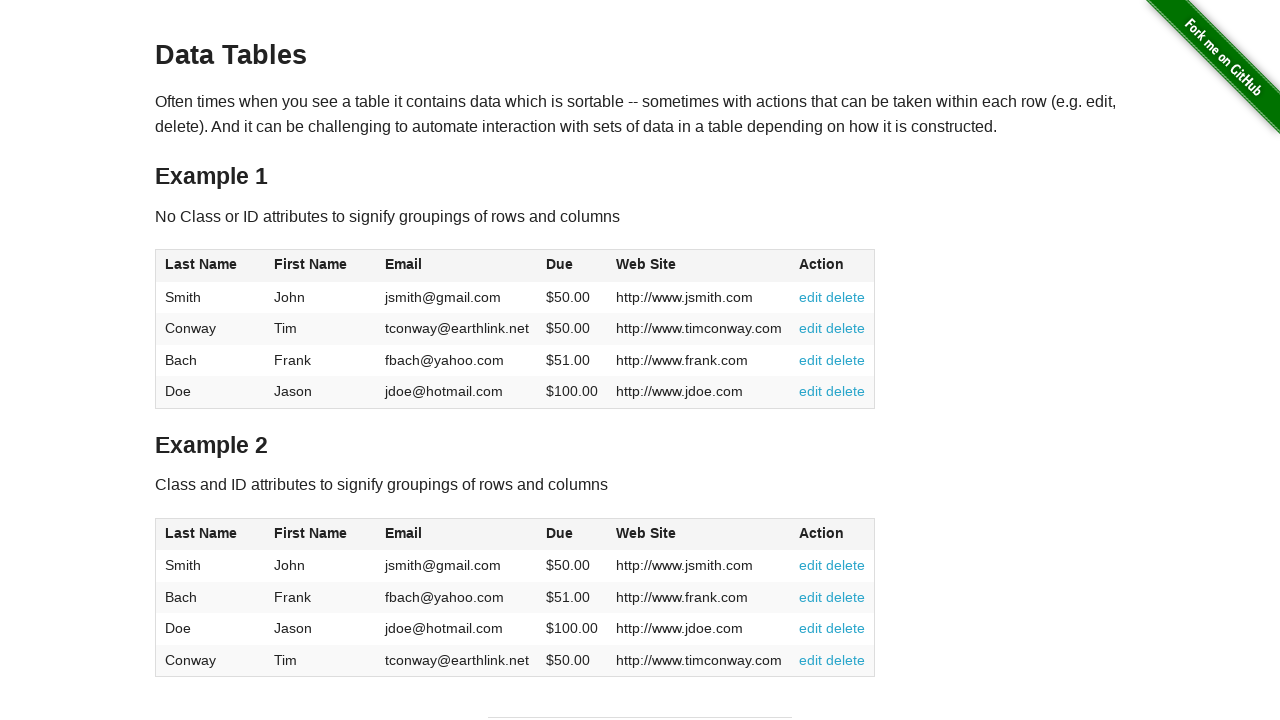

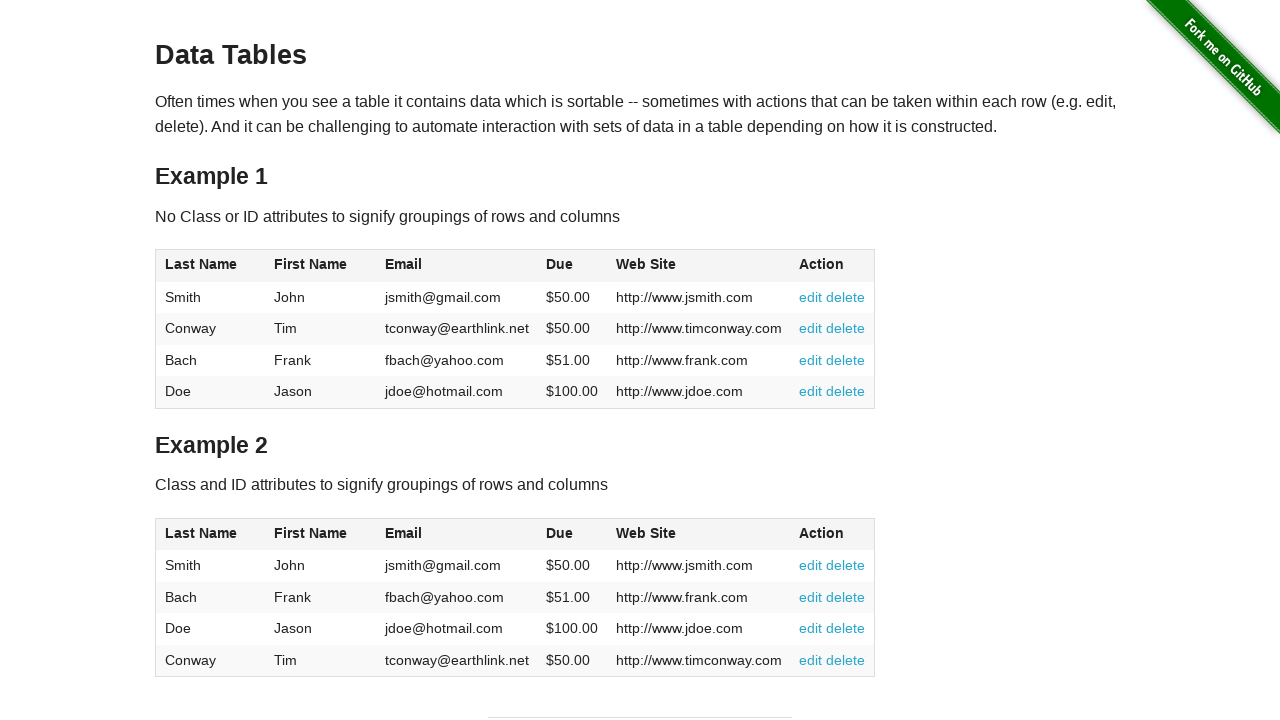